Tests login with valid credentials and verifies successful login

Starting URL: https://the-internet.herokuapp.com/login

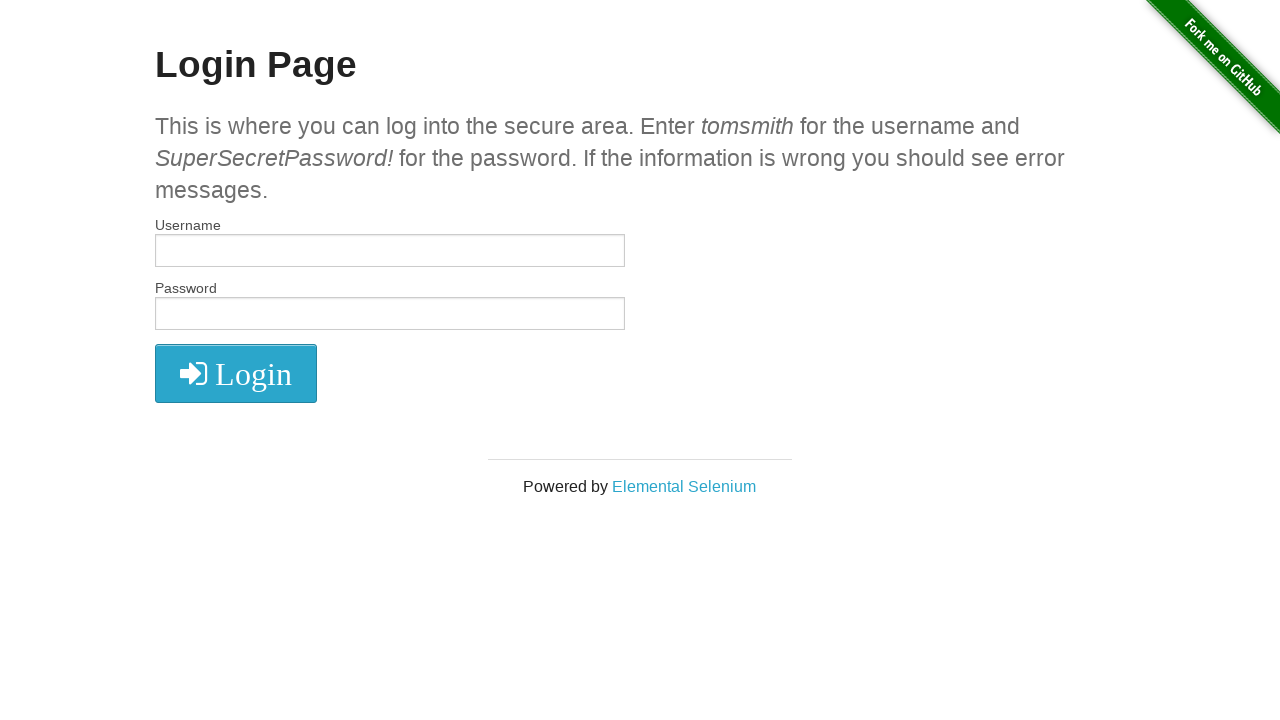

Filled username field with 'tomsmith' on #username
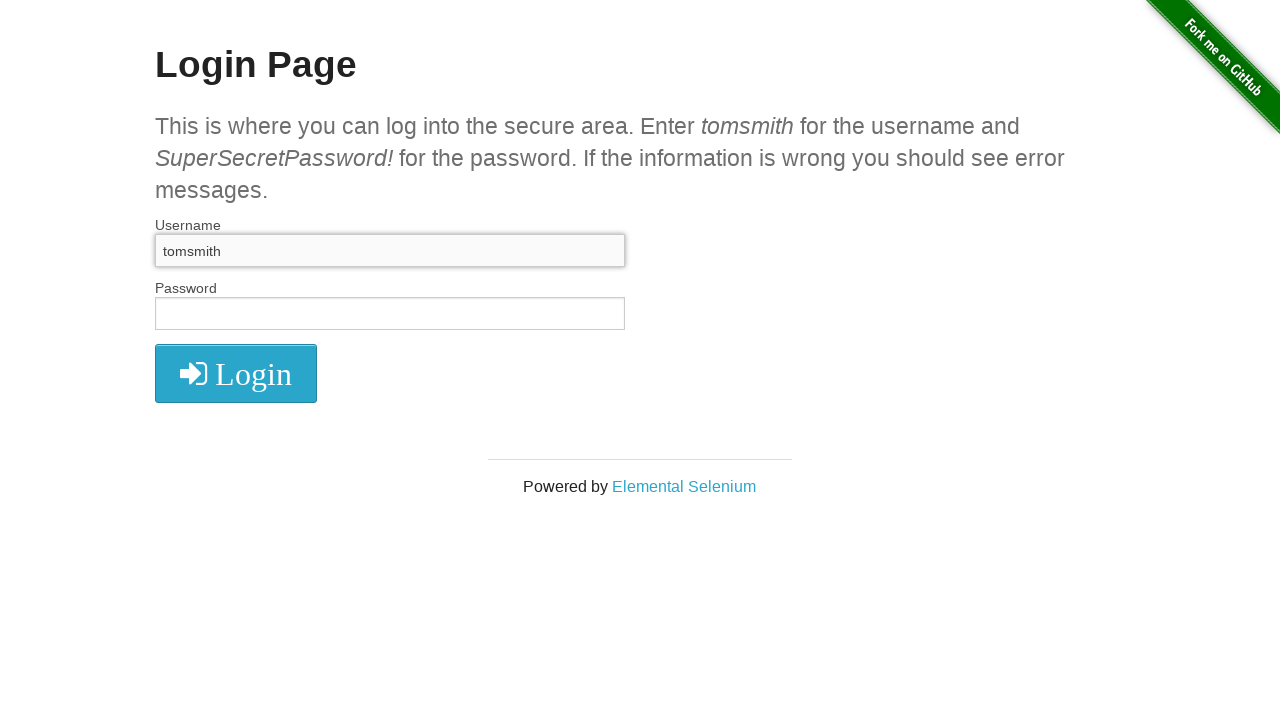

Filled password field with 'SuperSecretPassword!' on #password
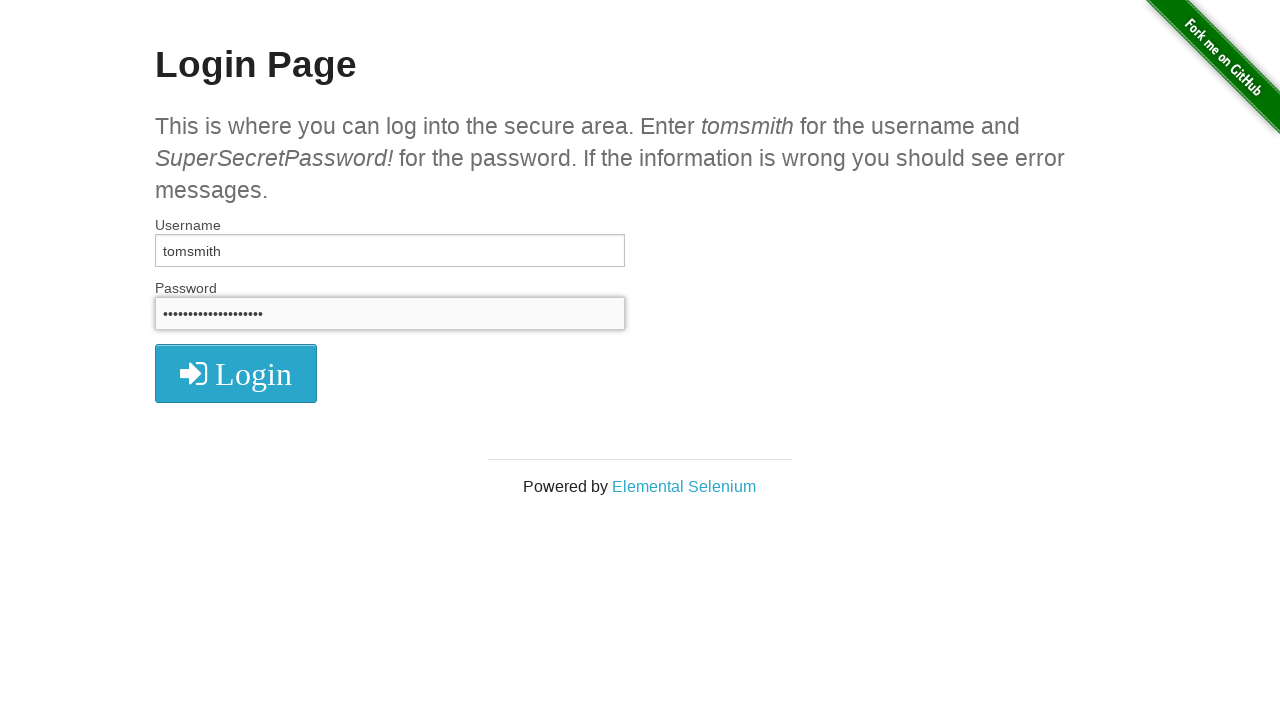

Clicked login button at (236, 373) on .radius
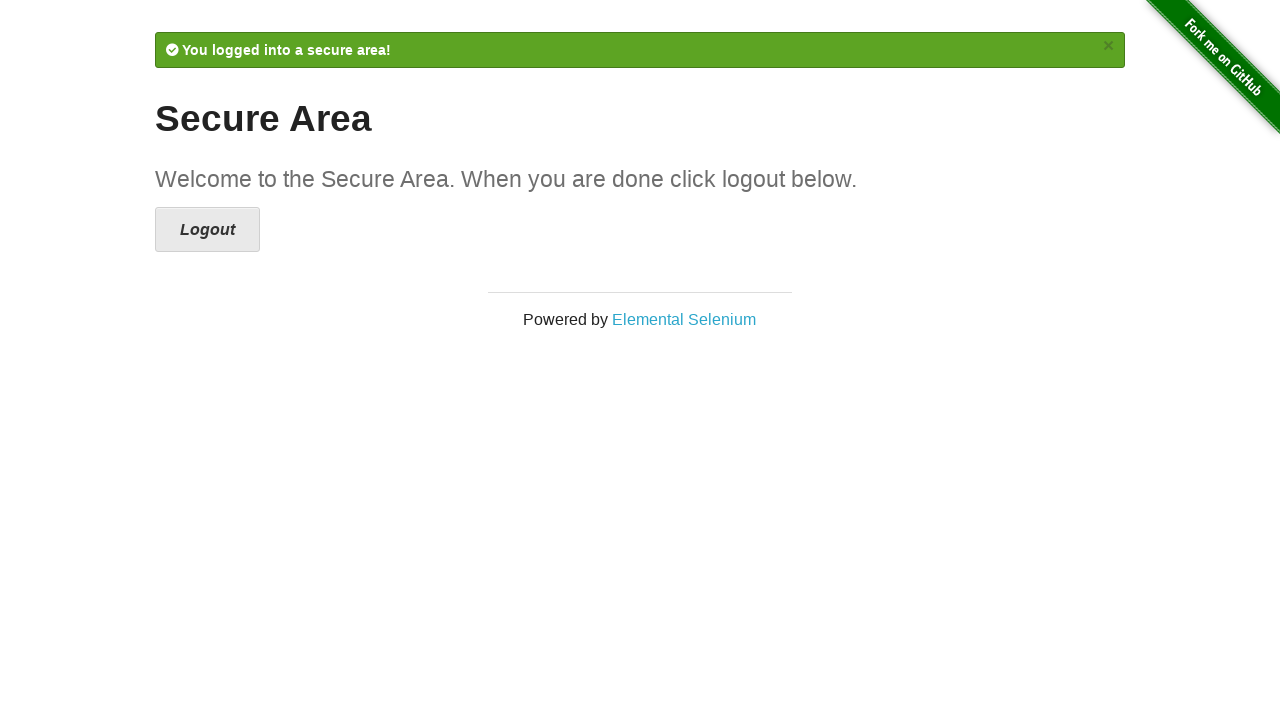

Verified 'secure' appears in page content
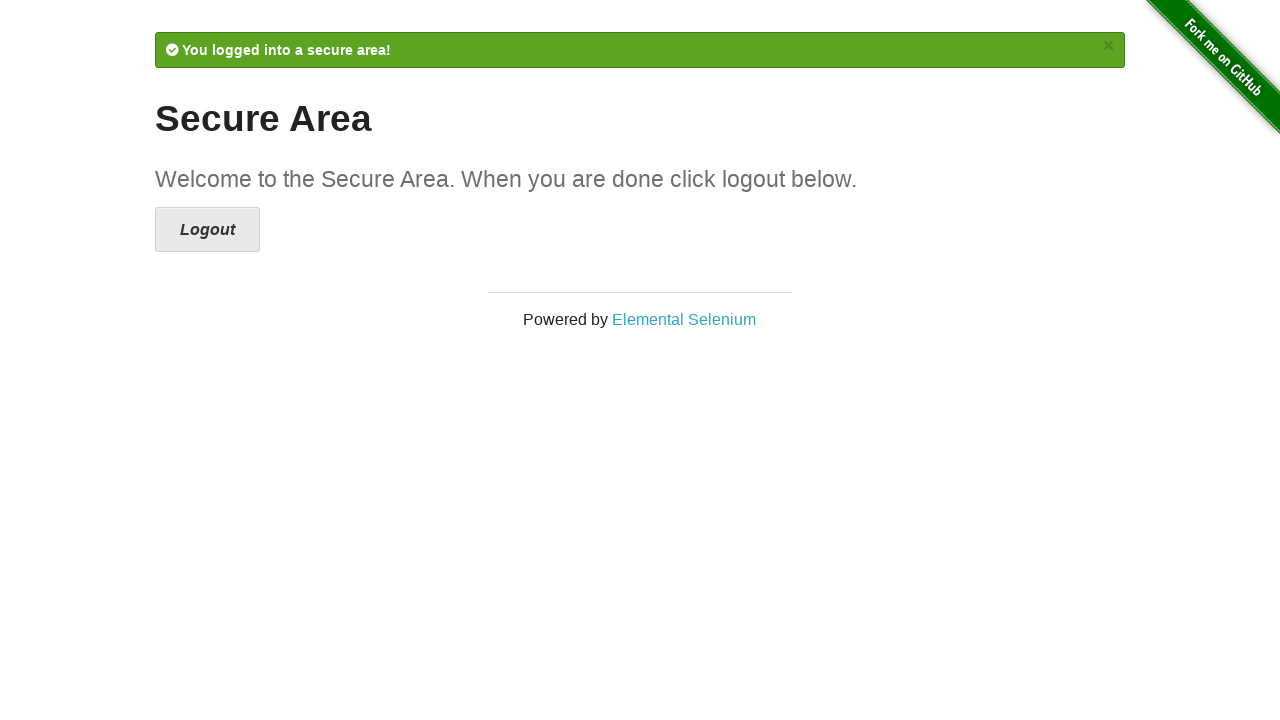

Flash message element loaded
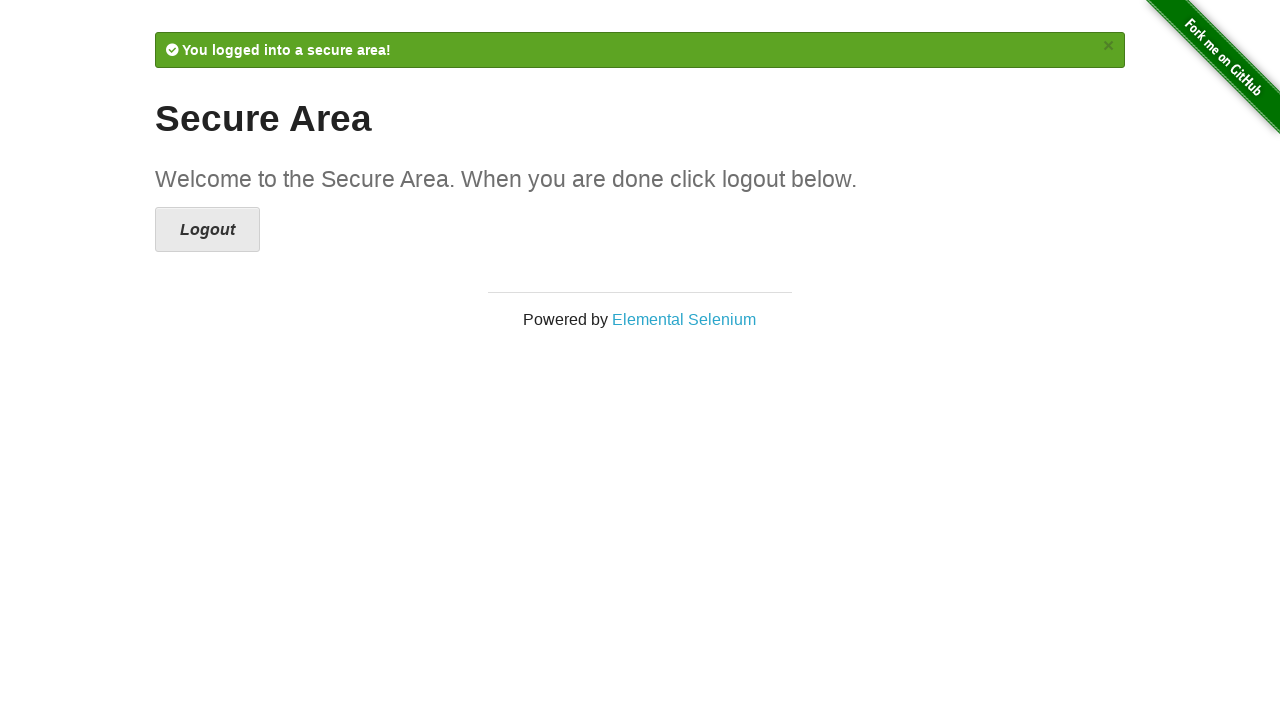

Retrieved flash message text content
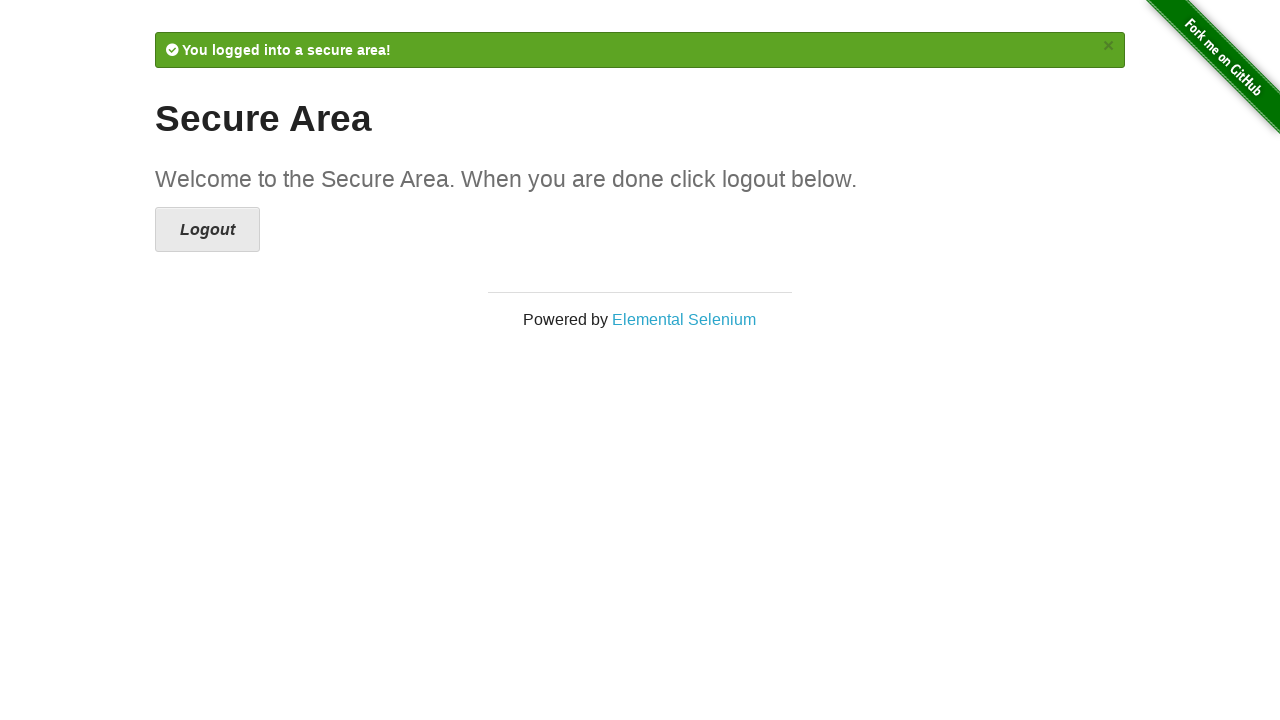

Verified success message 'You logged into a secure area!' in flash text
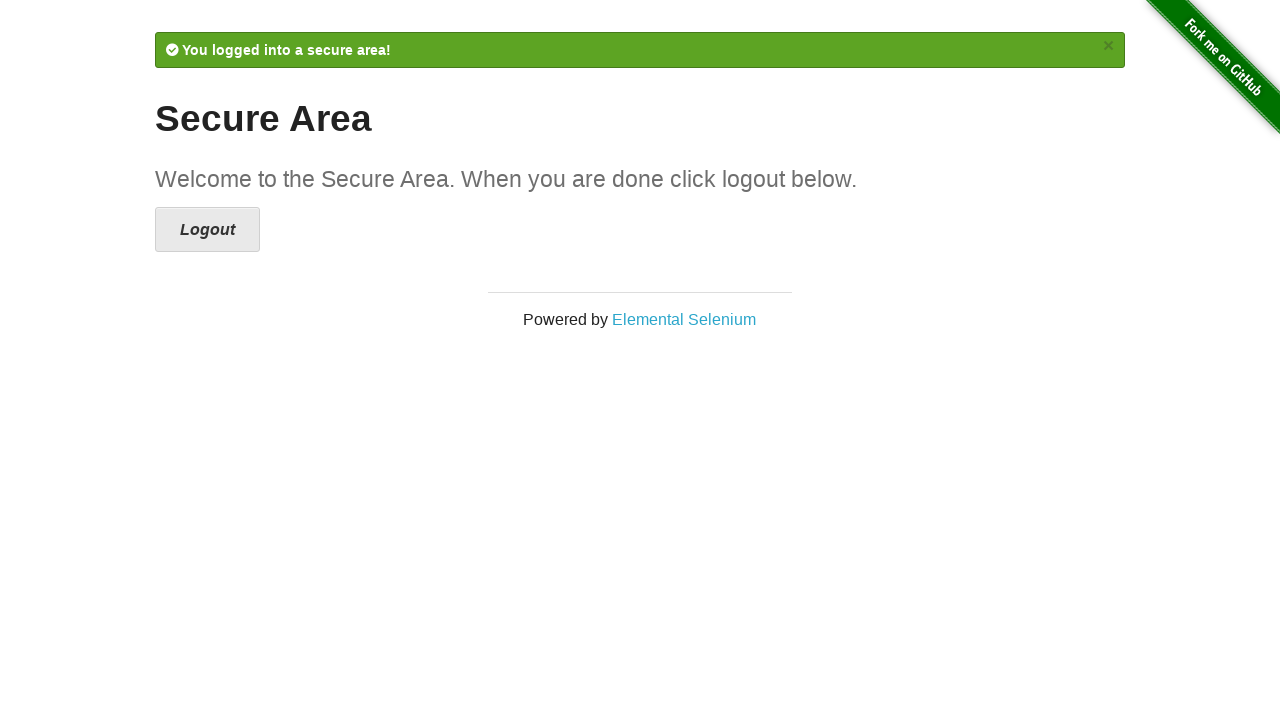

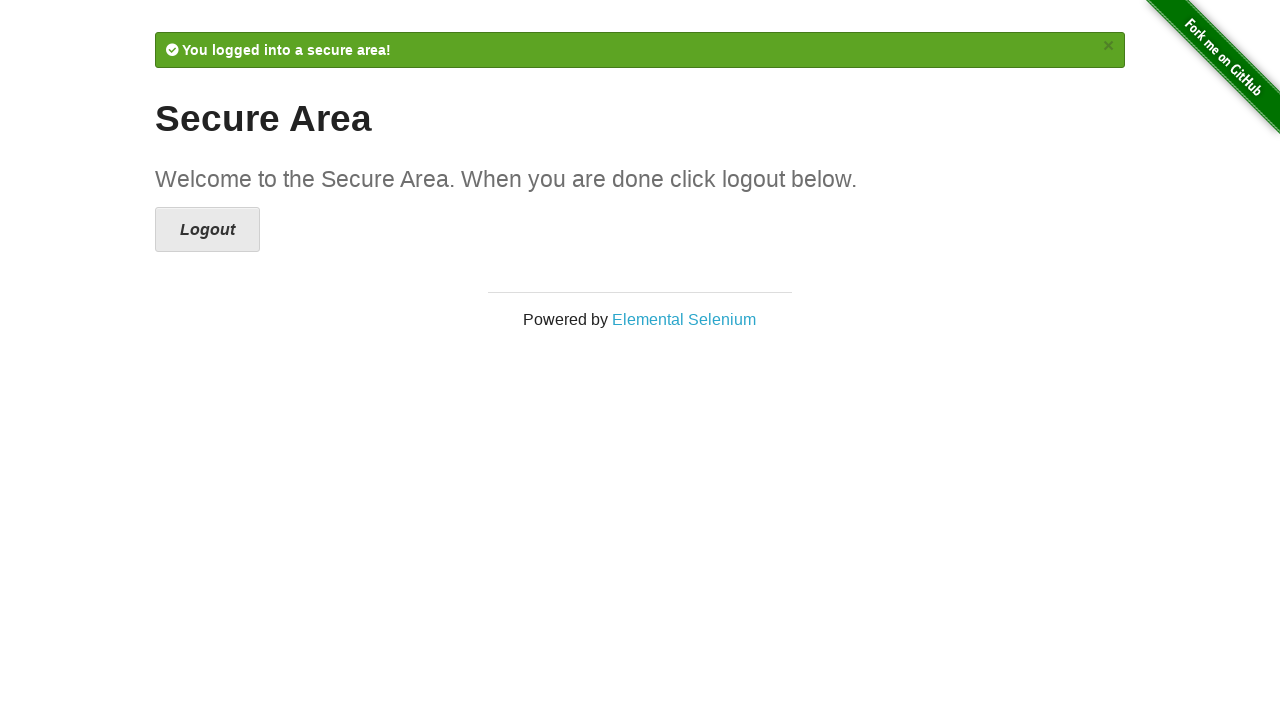